Tests the green loading button using explicit waits, clicking the start button, verifying loading state, and waiting for the success element to appear.

Starting URL: https://kristinek.github.io/site/examples/loading_color

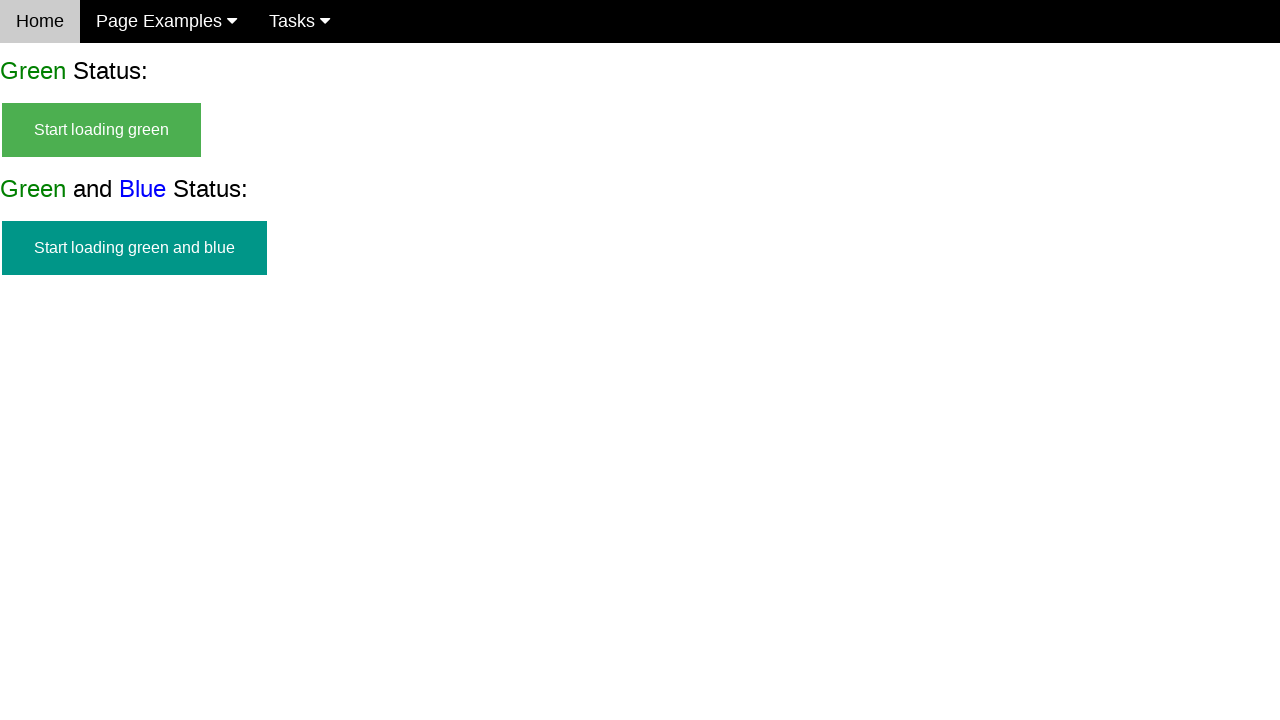

Waited for start button to be visible
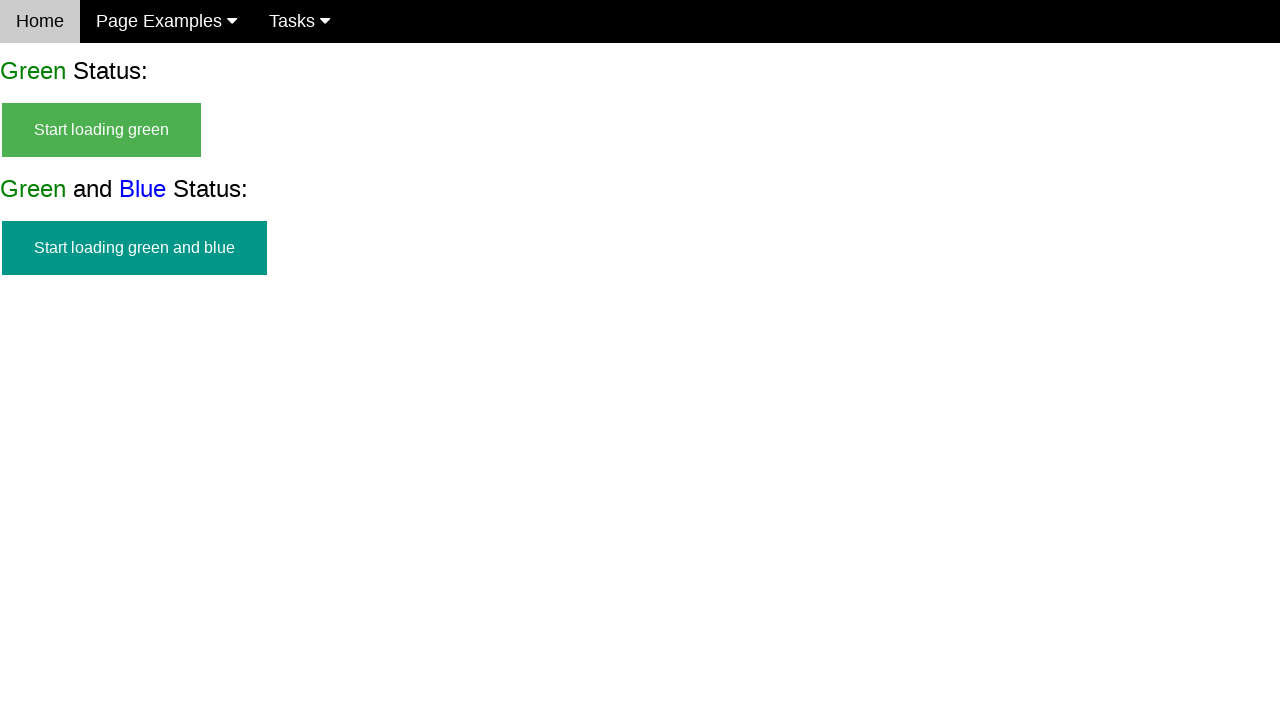

Clicked the start green button at (102, 130) on #start_green
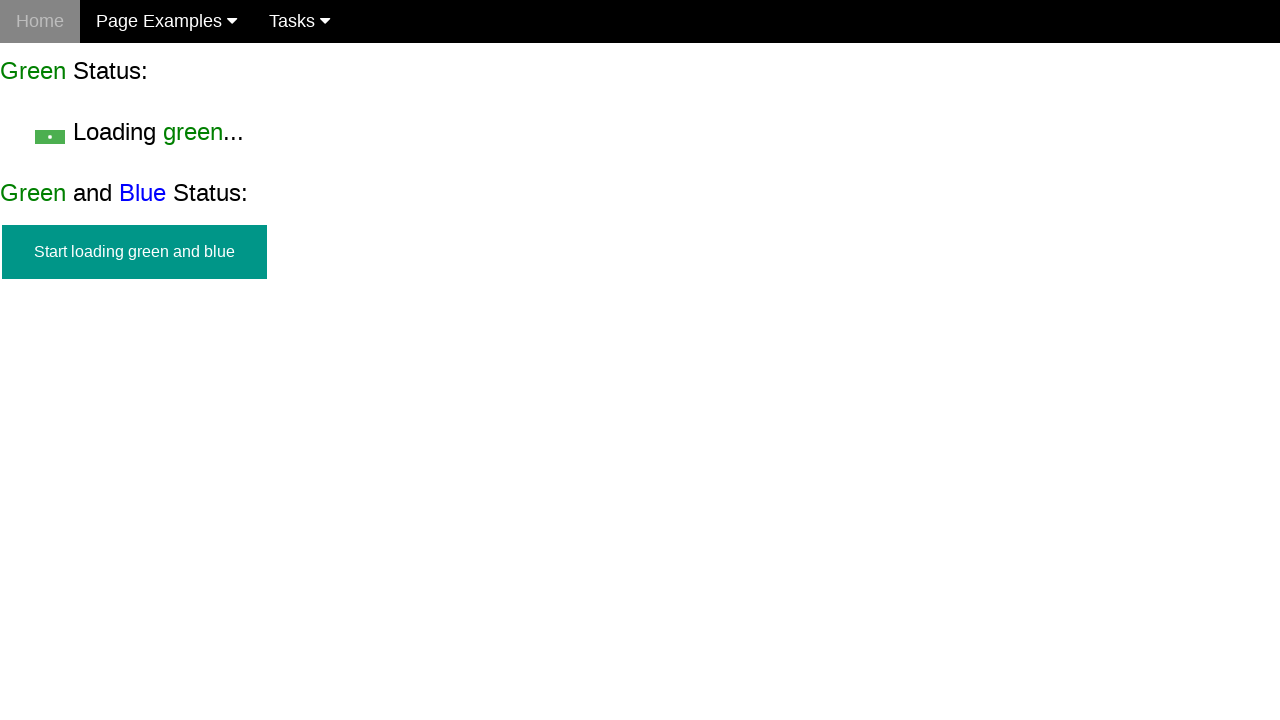

Verified start button is hidden after click
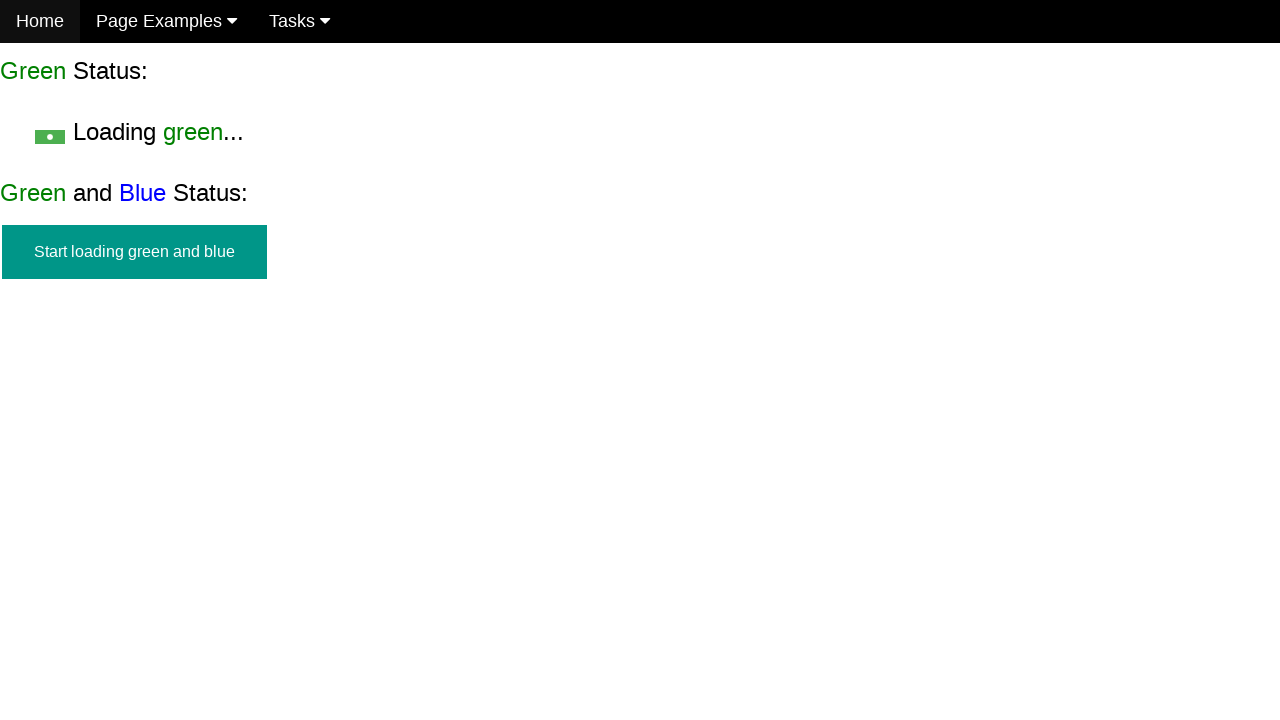

Verified loading text is visible
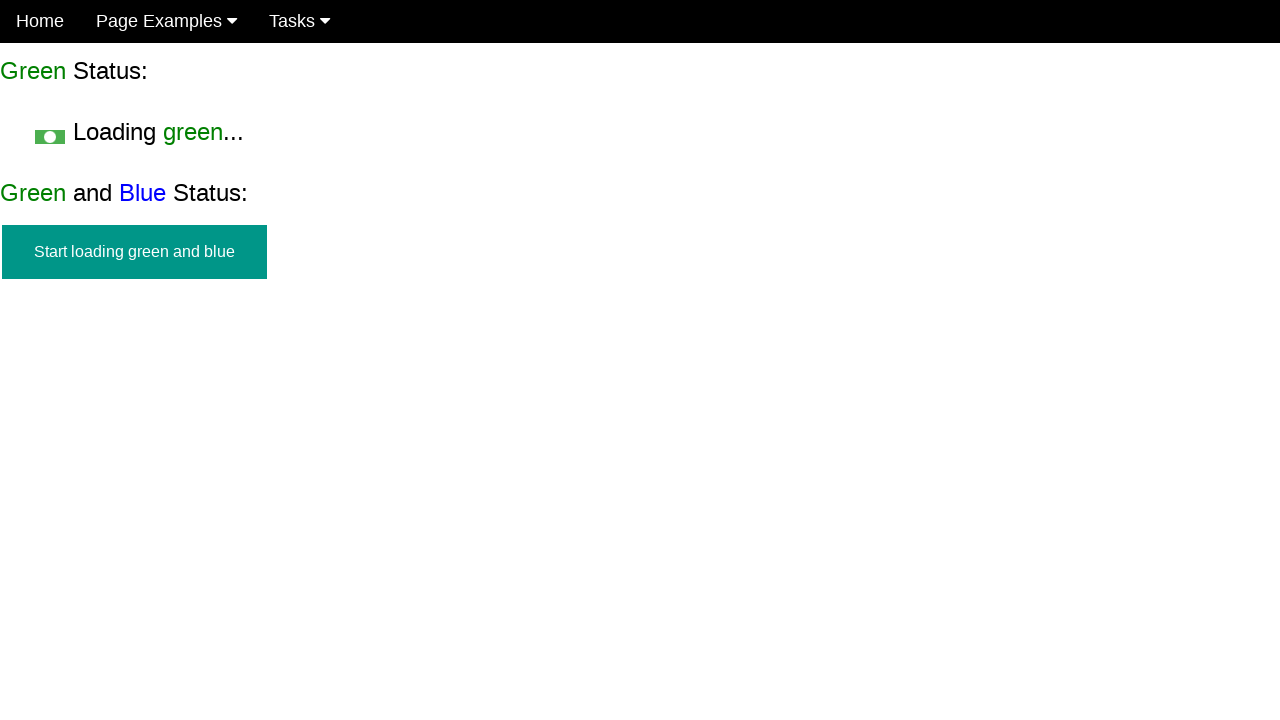

Waited for success element to appear
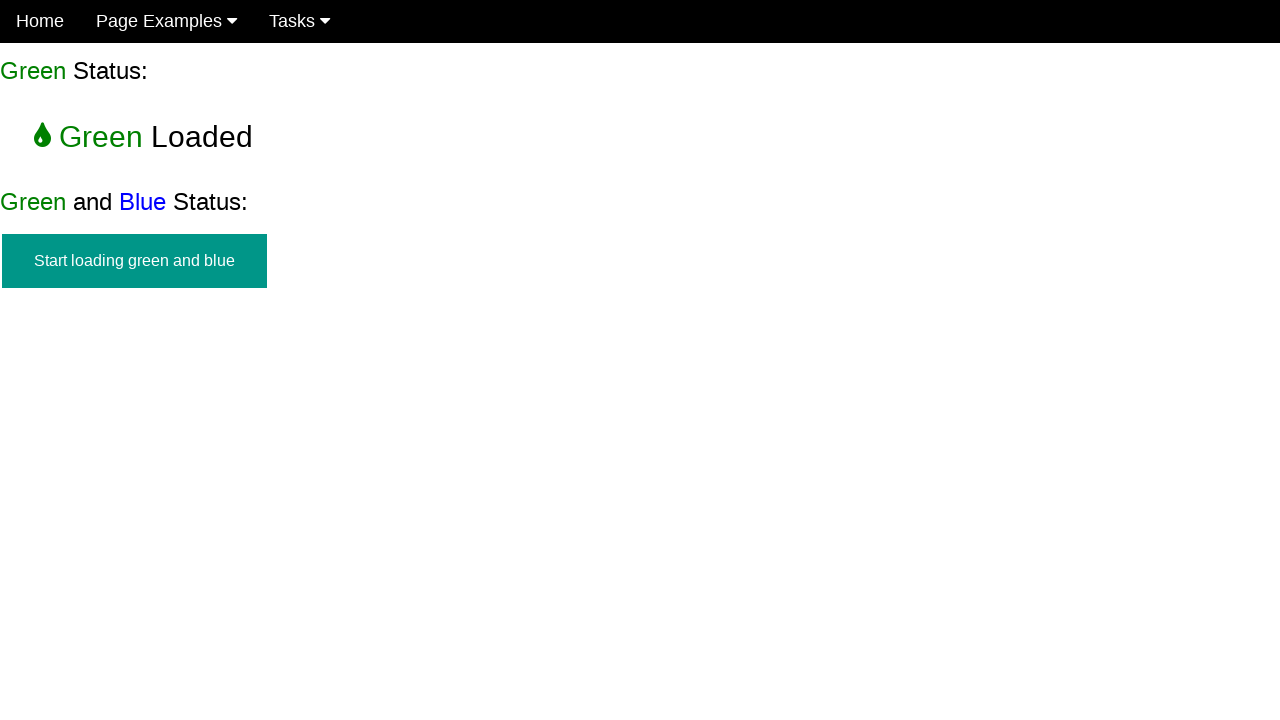

Verified start button is not visible in final state
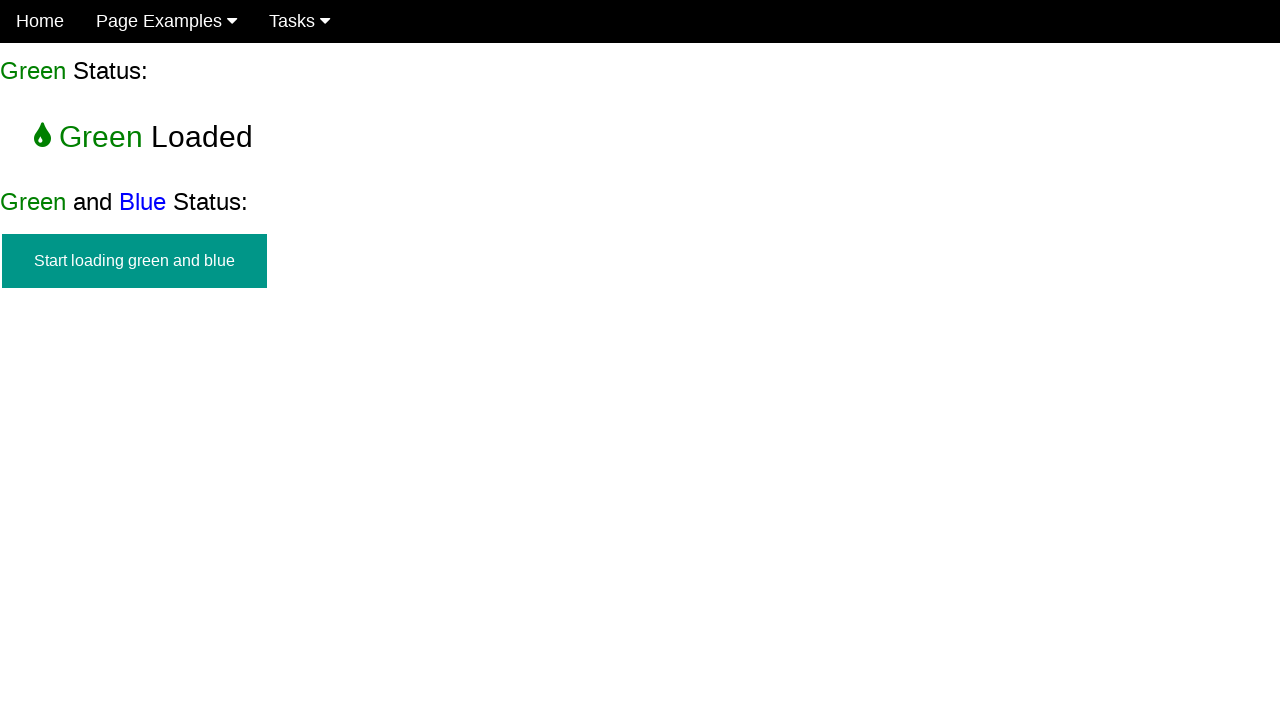

Verified loading text is not visible in final state
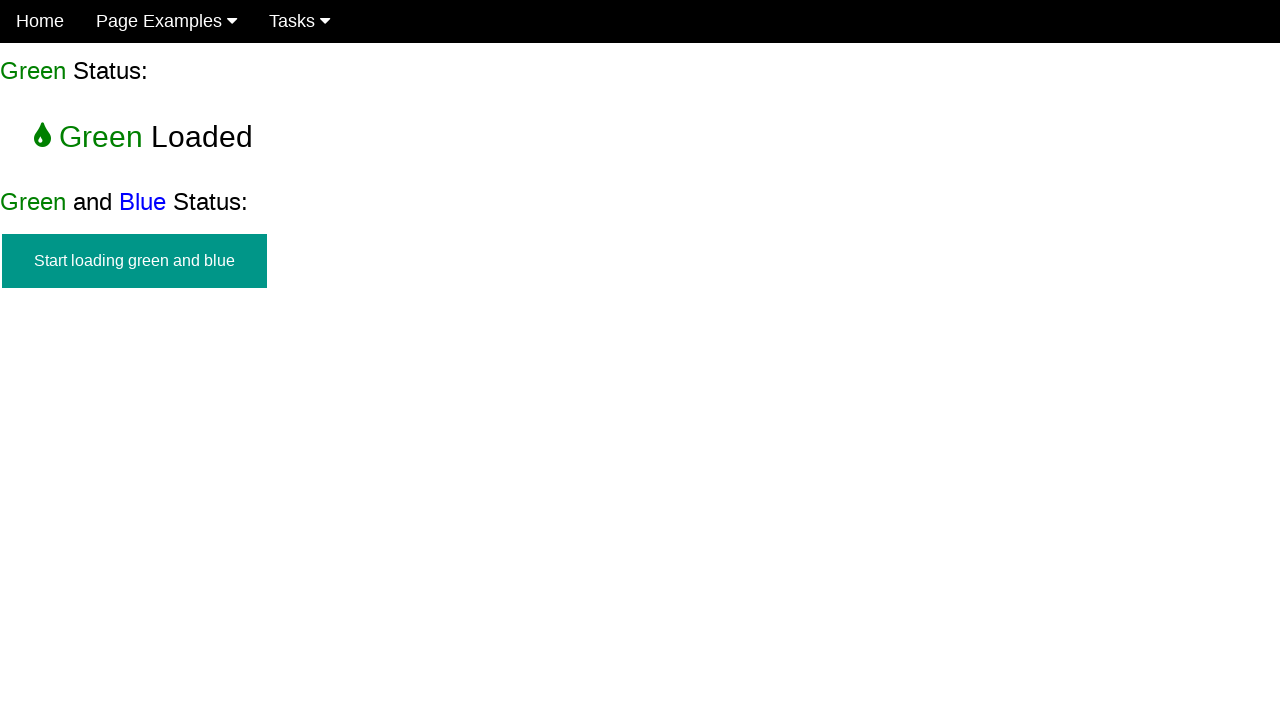

Verified success element is visible in final state
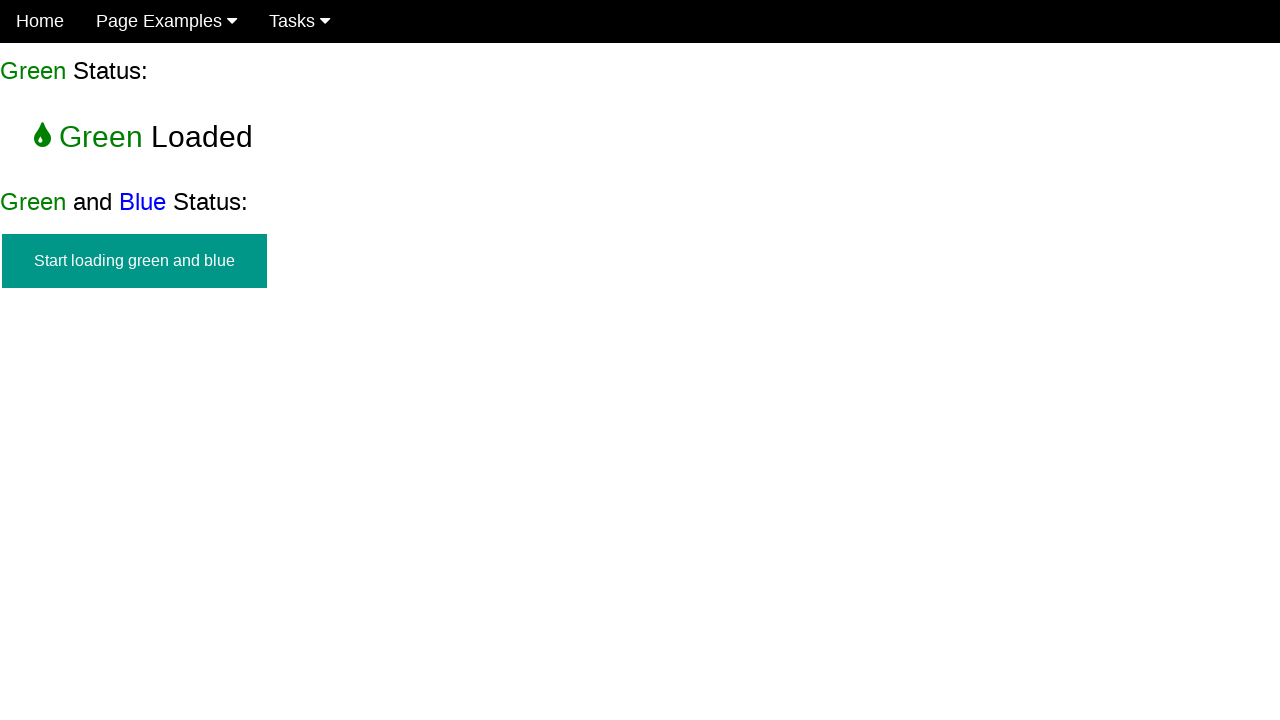

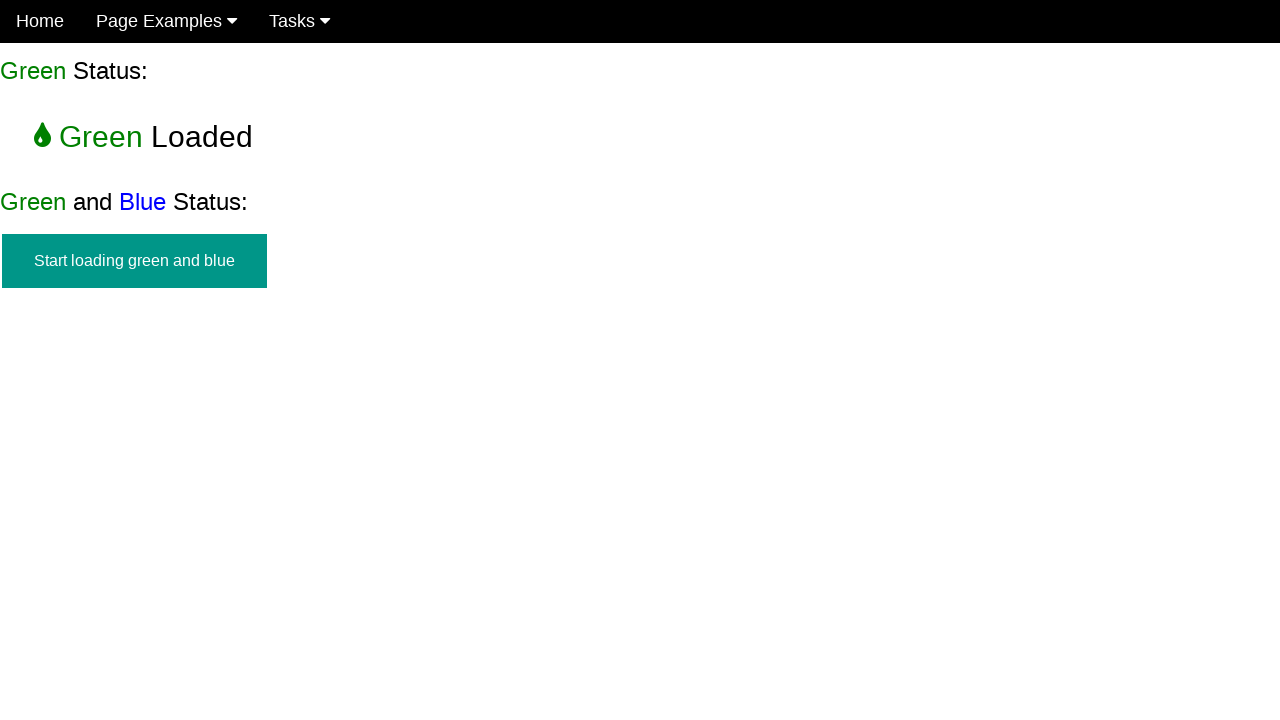